Tests scrolling to an element and filling form fields including name and date inputs

Starting URL: https://formy-project.herokuapp.com/scroll

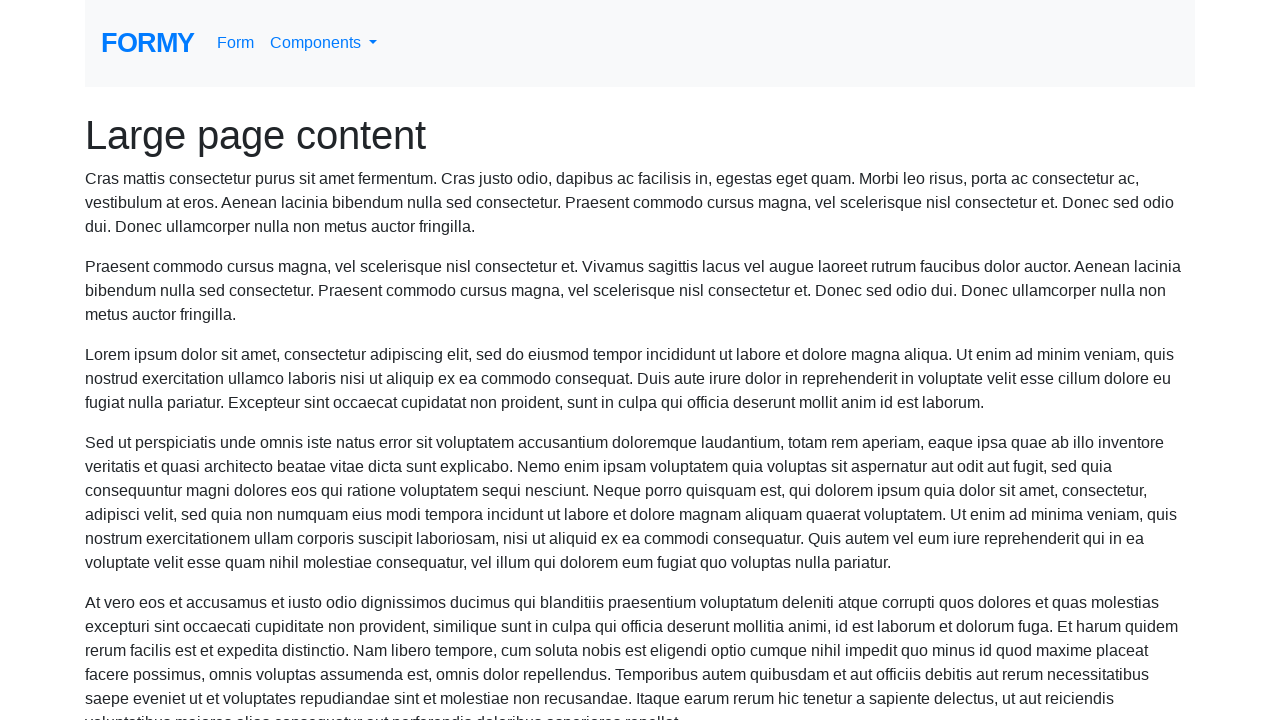

Scrolled to name field
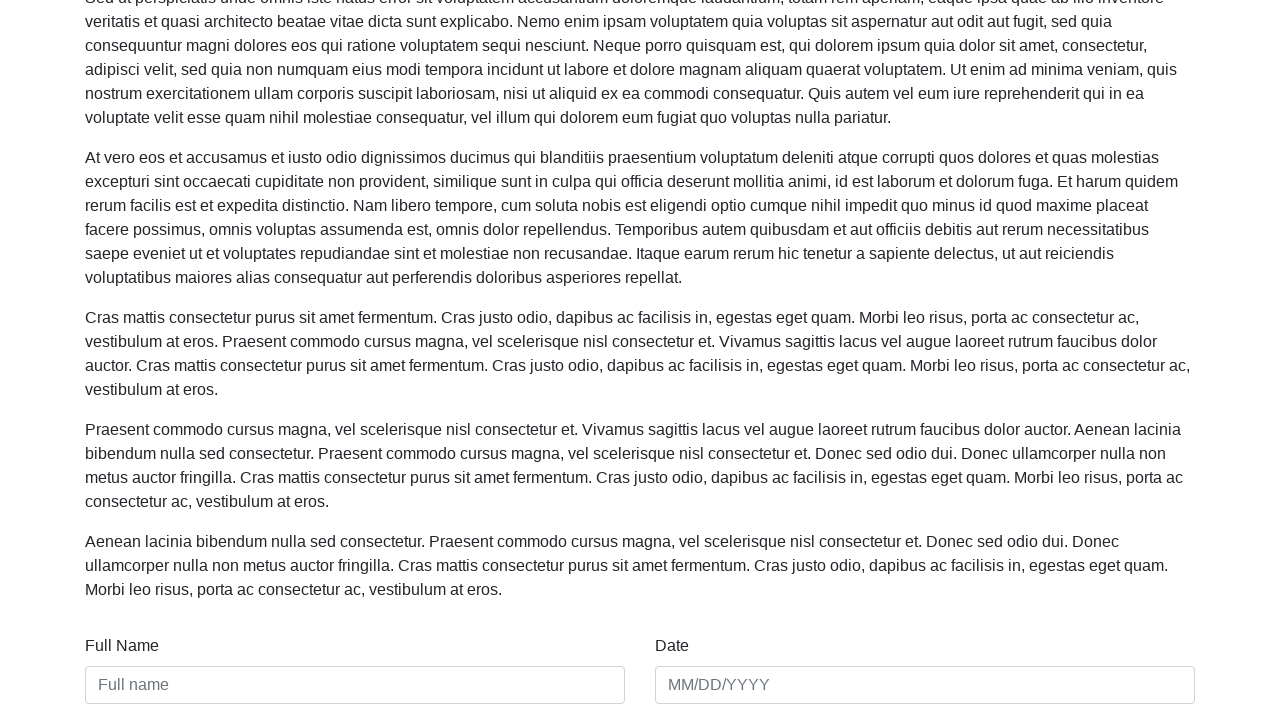

Filled name field with 'Diego Nery' on #name
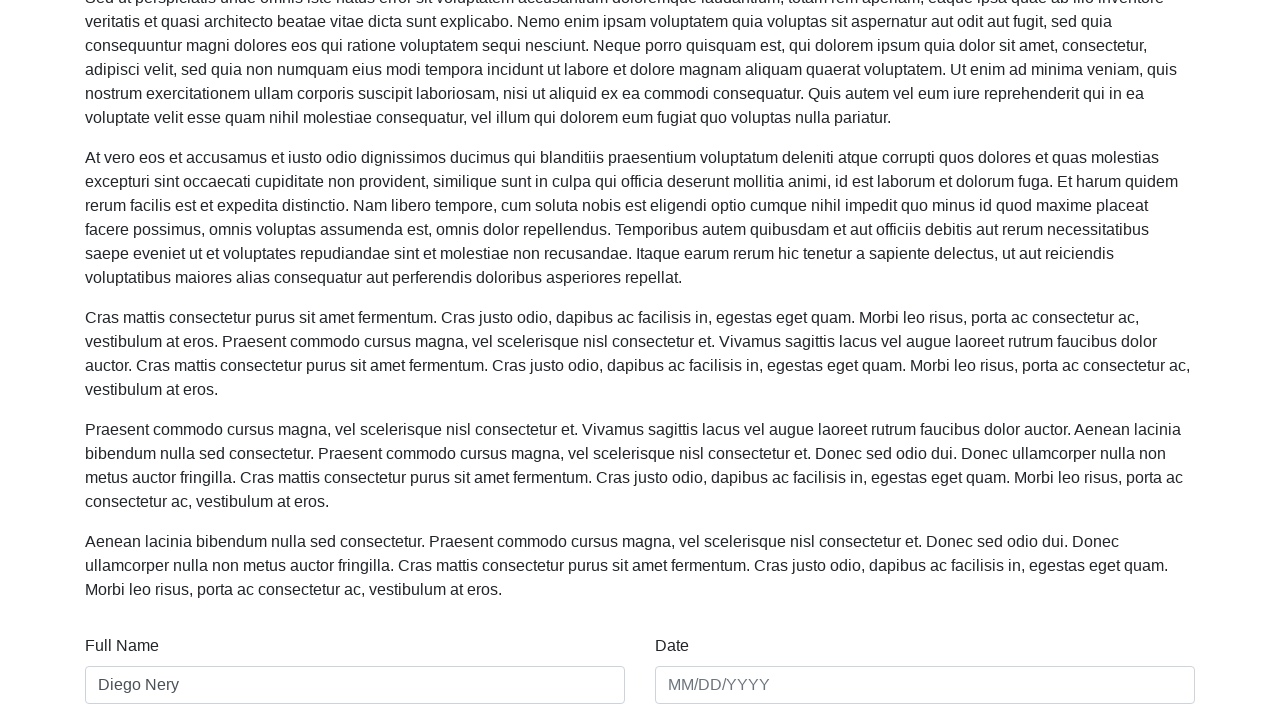

Filled date field with '09/11/2017' on #date
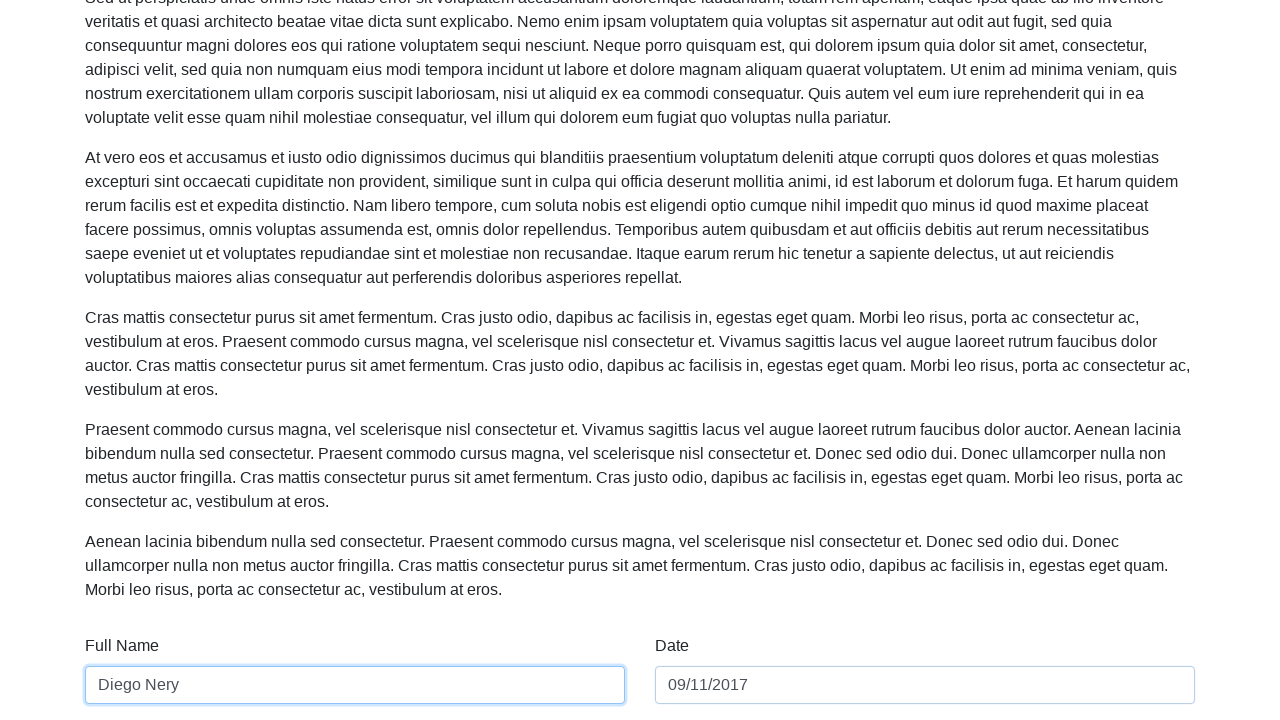

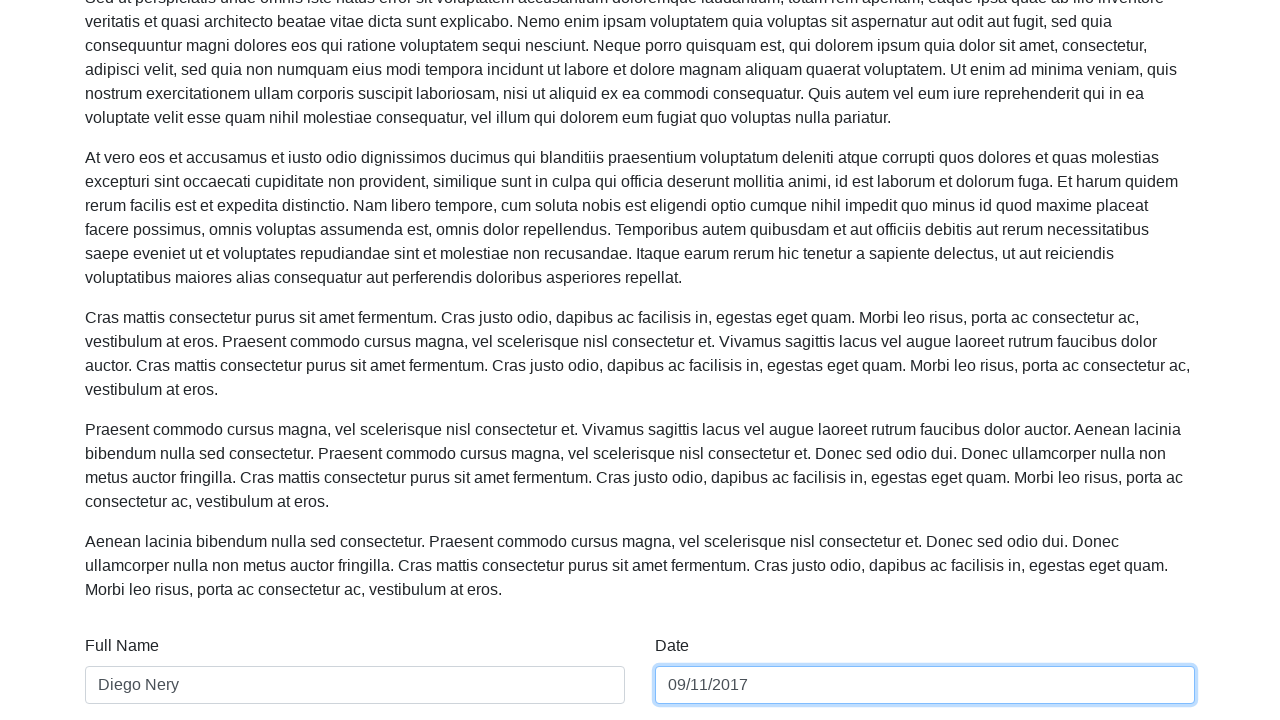